Tests the hotel search field by clicking on it and using keyboard navigation to select a suggestion

Starting URL: https://www.hoteltonight.com/

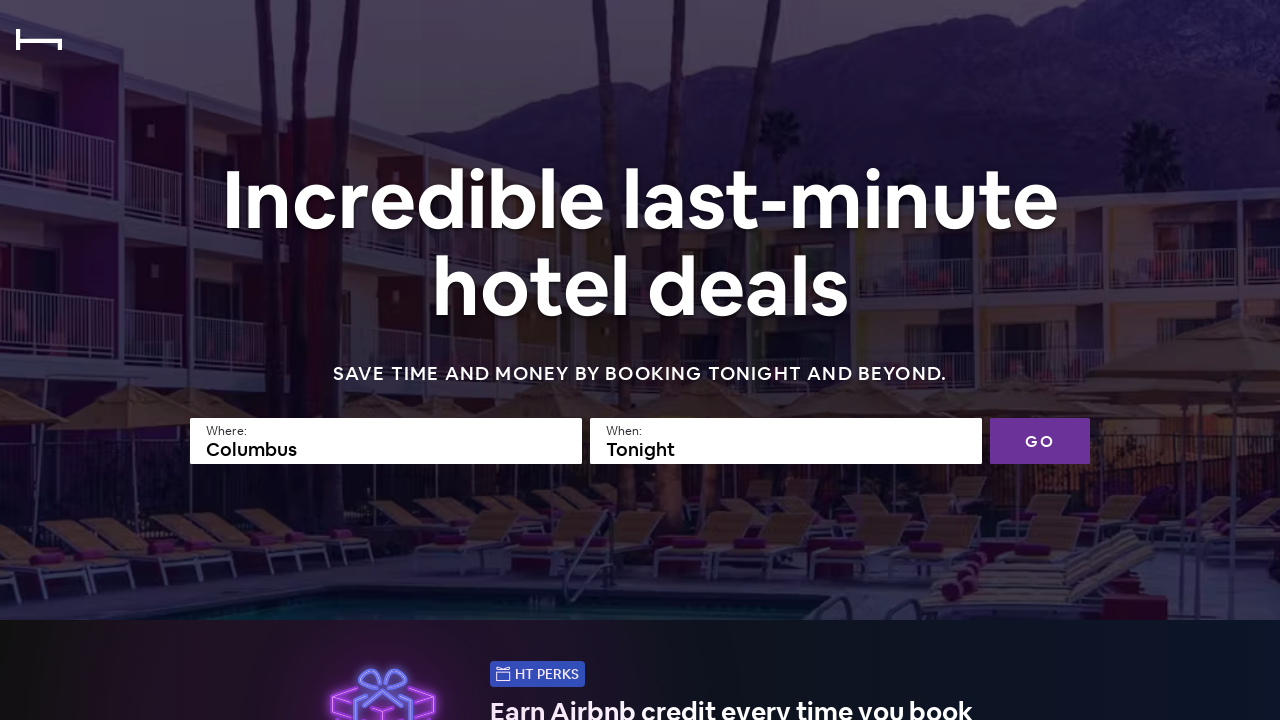

Clicked on hotel search field at (386, 441) on input[name='searchfield']
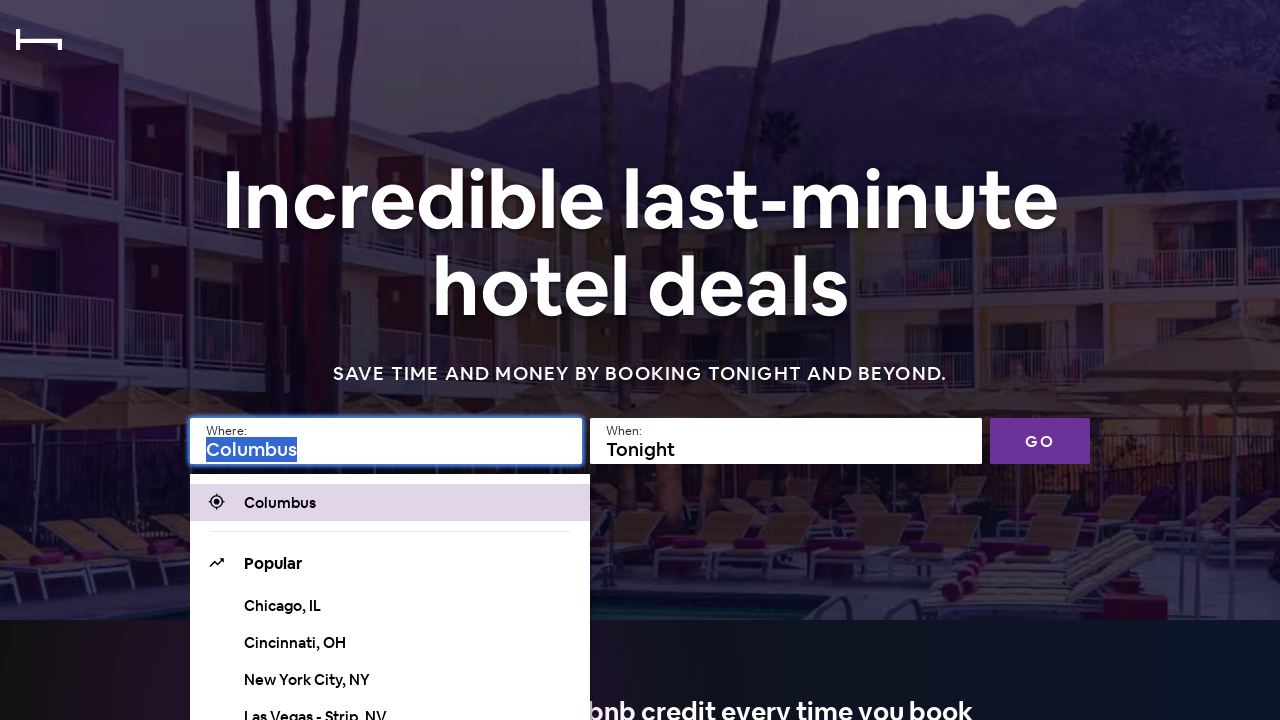

Pressed ArrowDown to navigate to first suggestion in dropdown
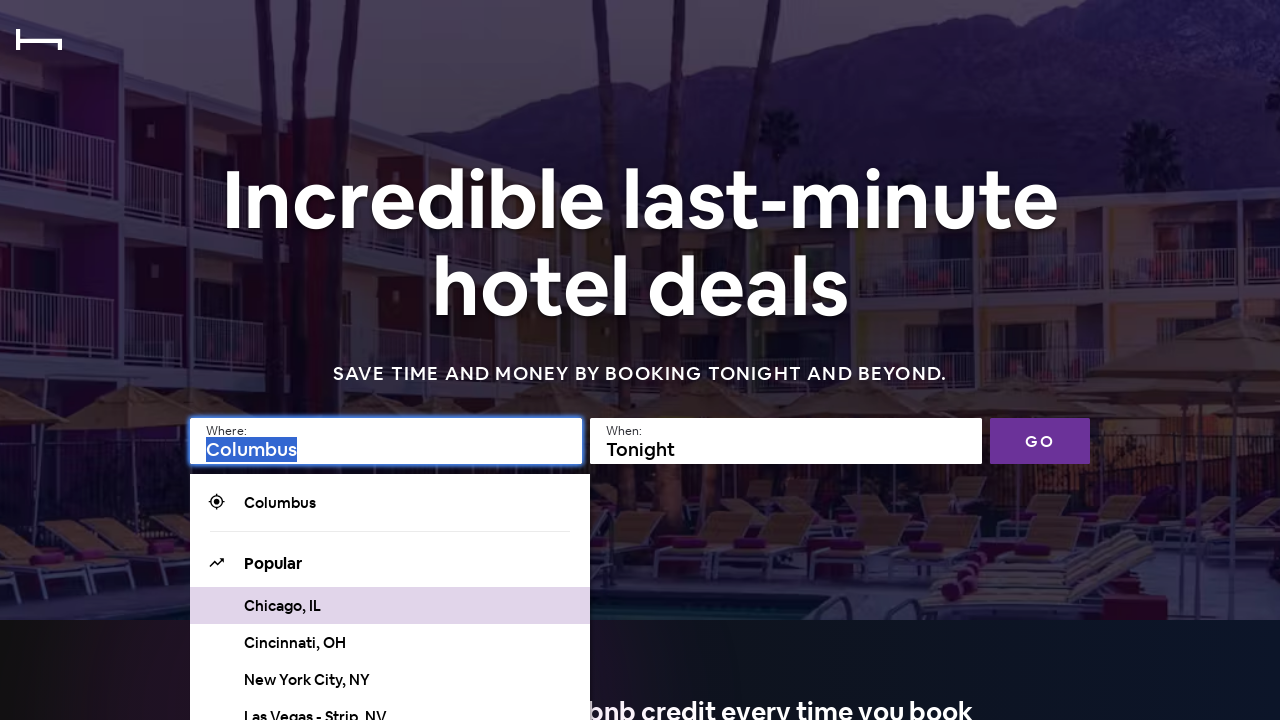

Pressed Enter to select the highlighted suggestion
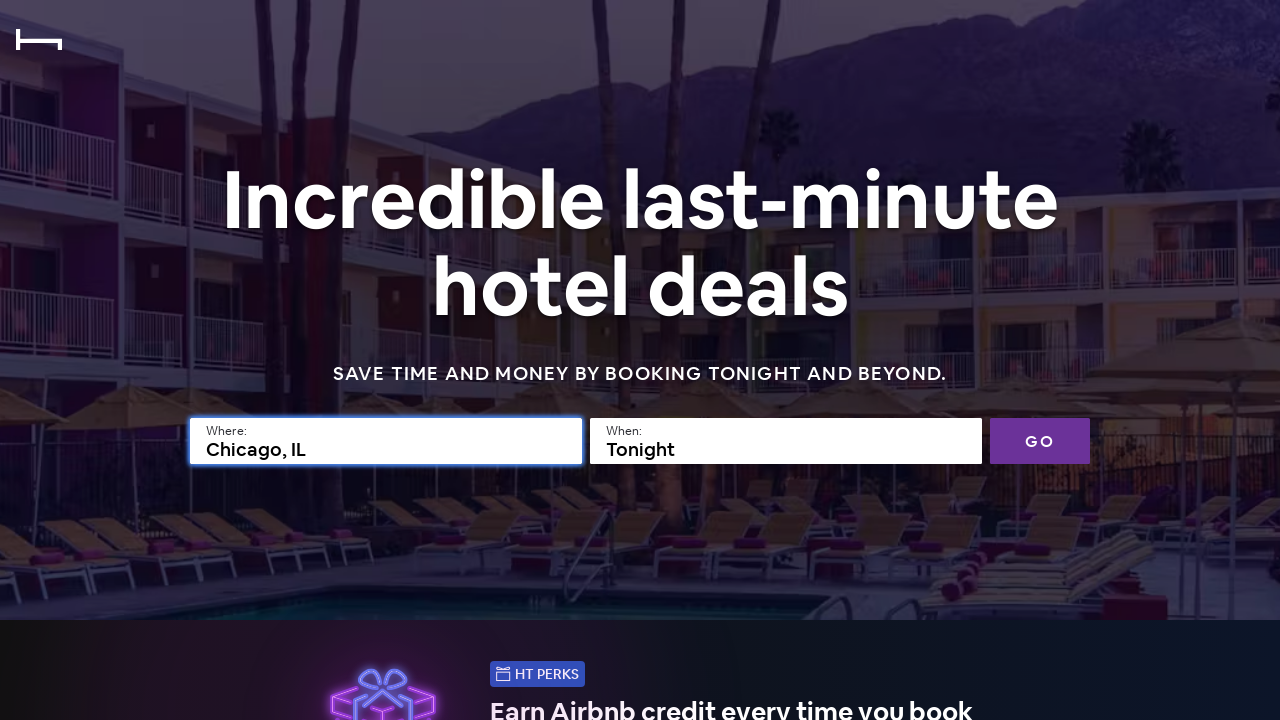

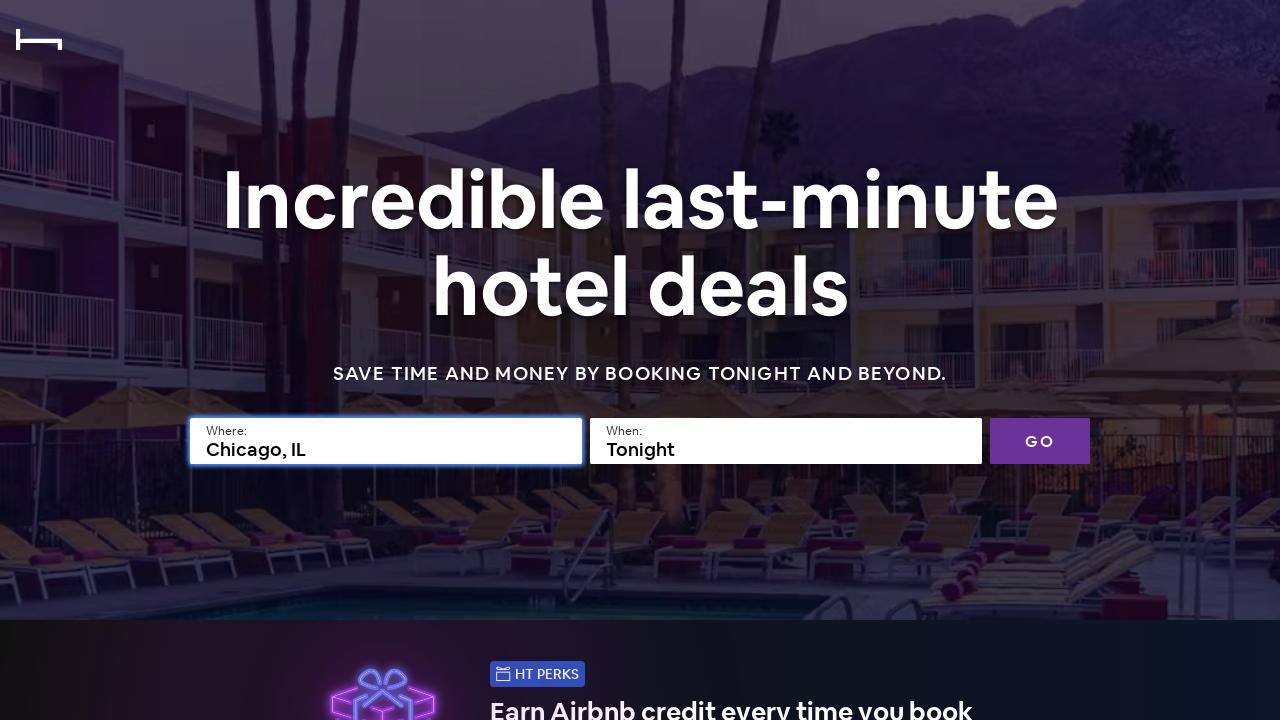